Tests clicking the language selection dropdown to change language options.

Starting URL: https://dequeuniversity.com/demo/mars/

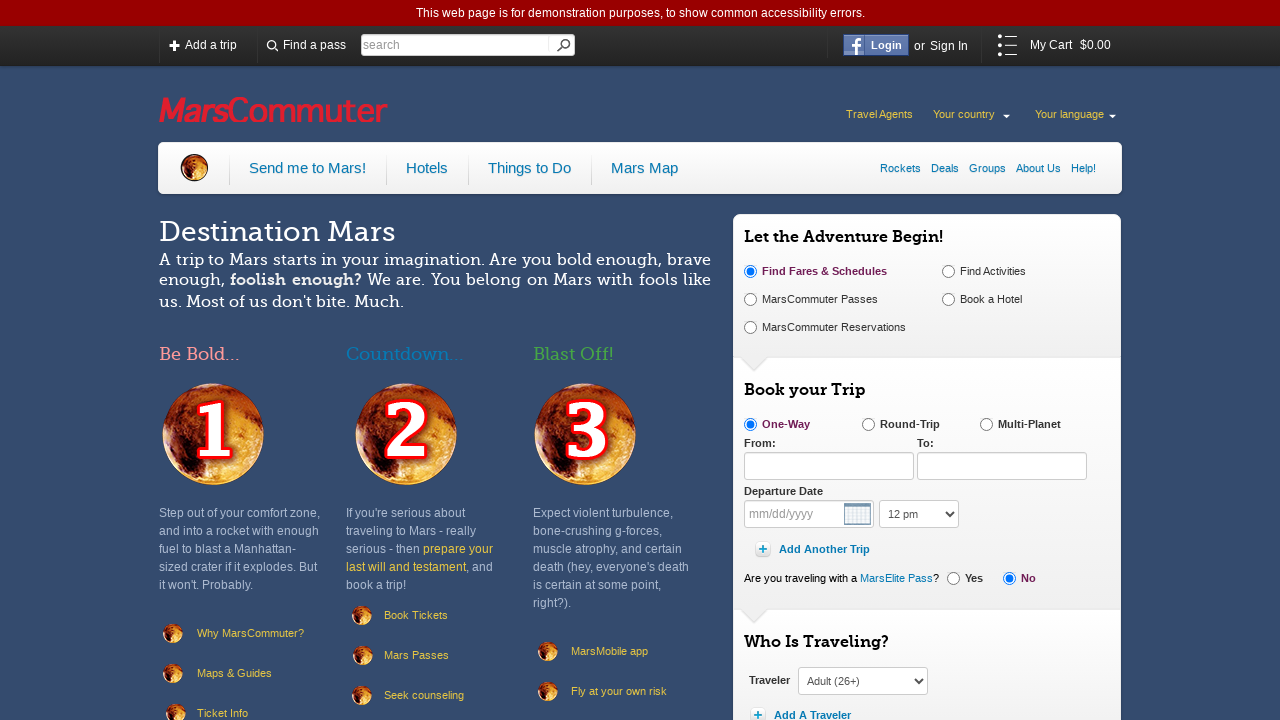

Clicked 'Change language' dropdown to reveal language selection options at (1078, 118) on li[class="language-select dropdown"]:has-text("Your language")
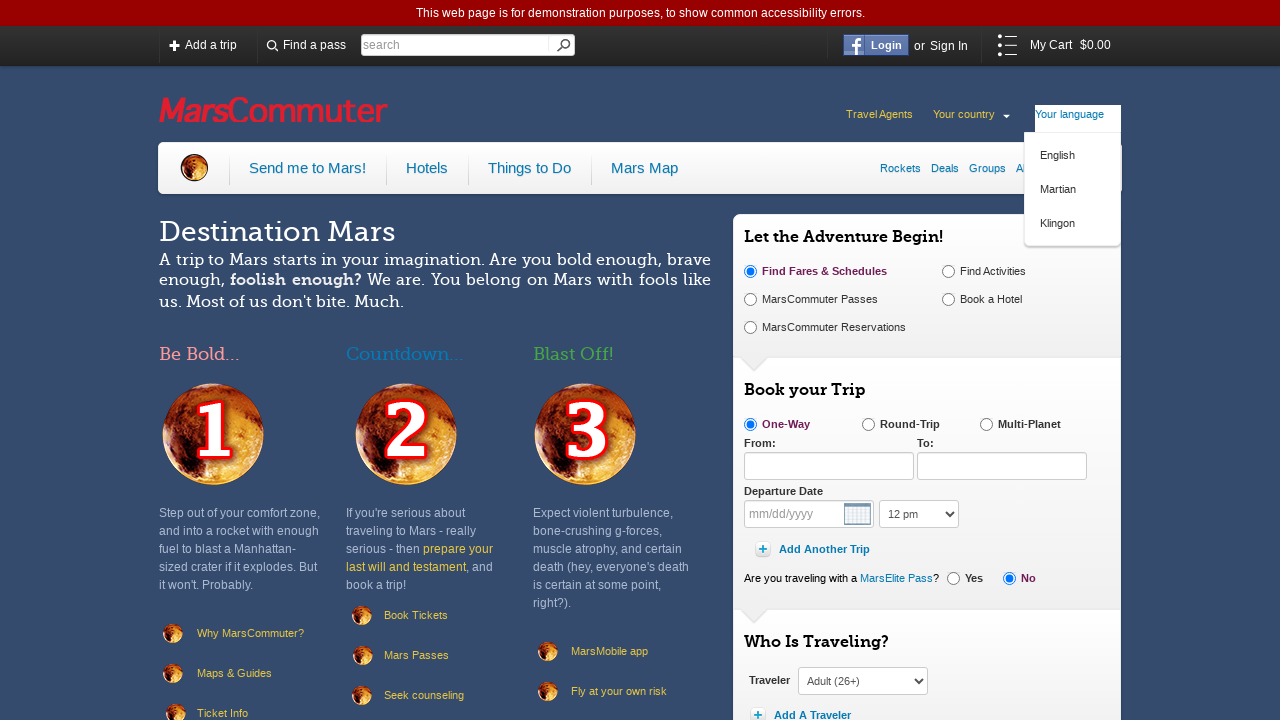

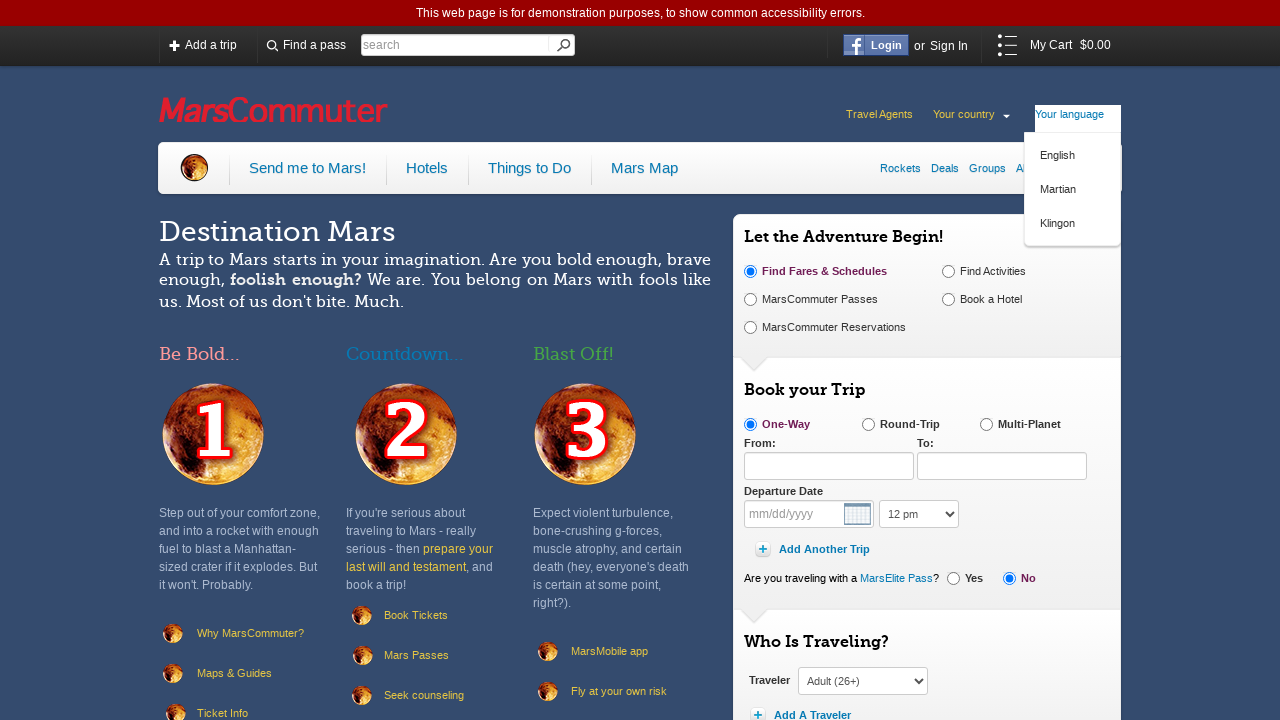